Tests an autocomplete dropdown by typing a partial country name, waiting for suggestions to appear, selecting a specific country from the list, and verifying the selection was applied correctly.

Starting URL: https://rahulshettyacademy.com/dropdownsPractise/

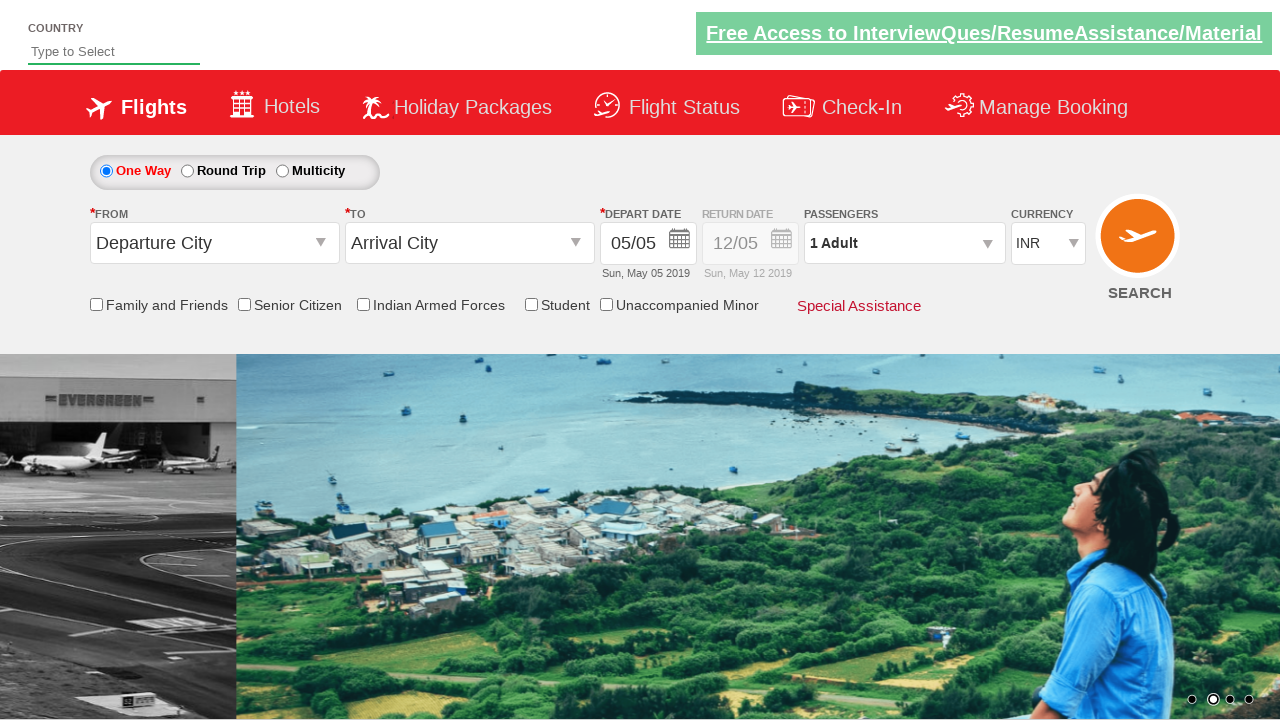

Typed 'uni' in autosuggest field to trigger dropdown suggestions on #autosuggest
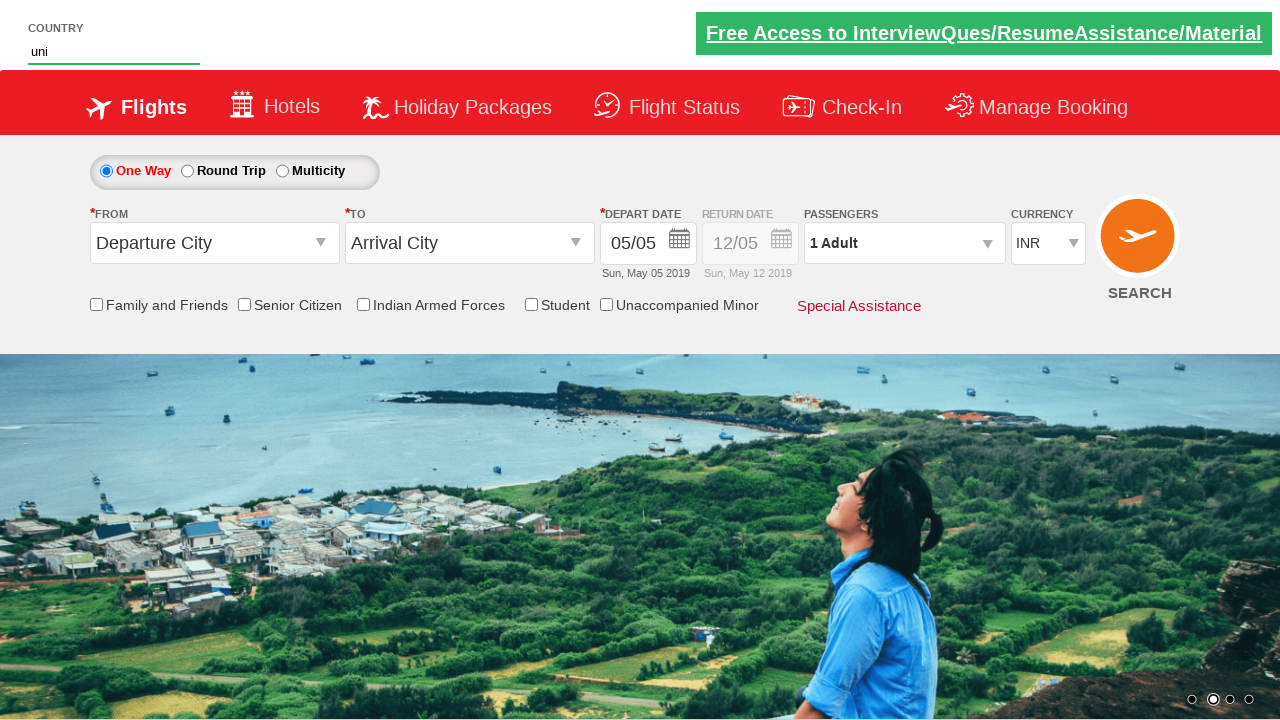

Autocomplete suggestions dropdown appeared
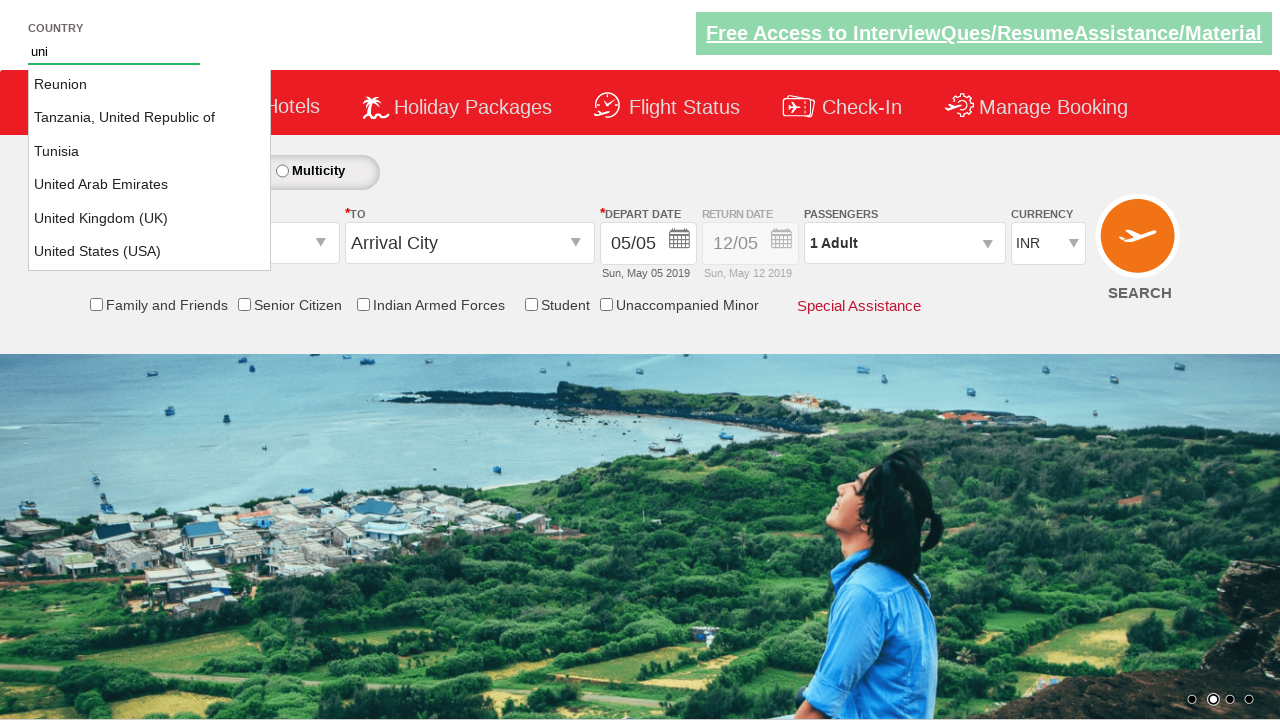

Selected 'United Kingdom (UK)' from the autosuggest dropdown at (150, 218) on li.ui-menu-item a >> nth=4
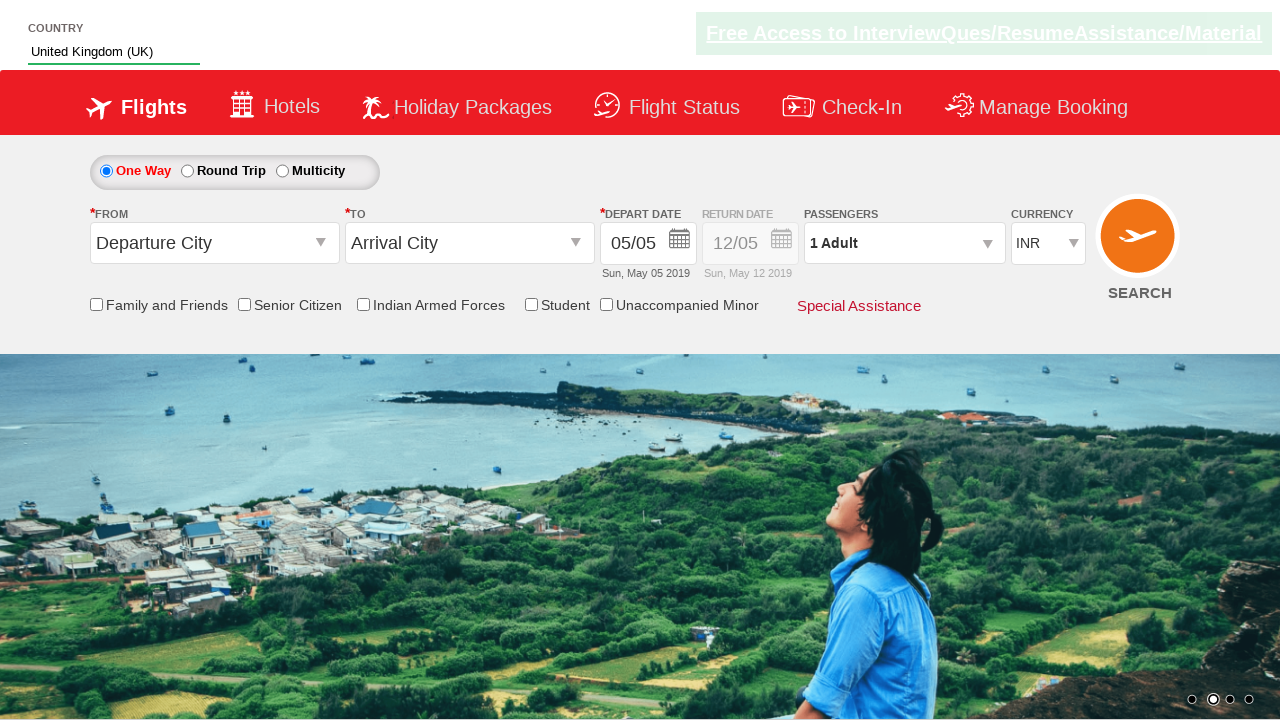

Retrieved the selected value from autosuggest field
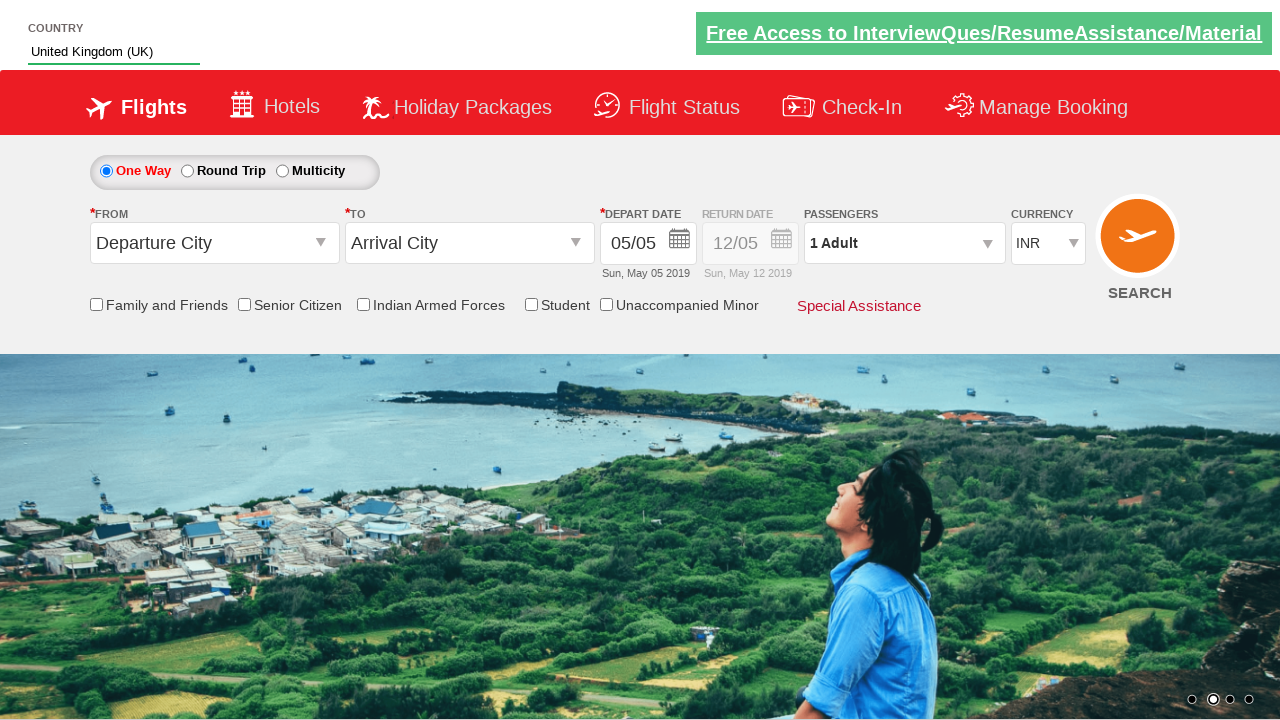

Verified that 'United Kingdom (UK)' was correctly selected in the autosuggest field
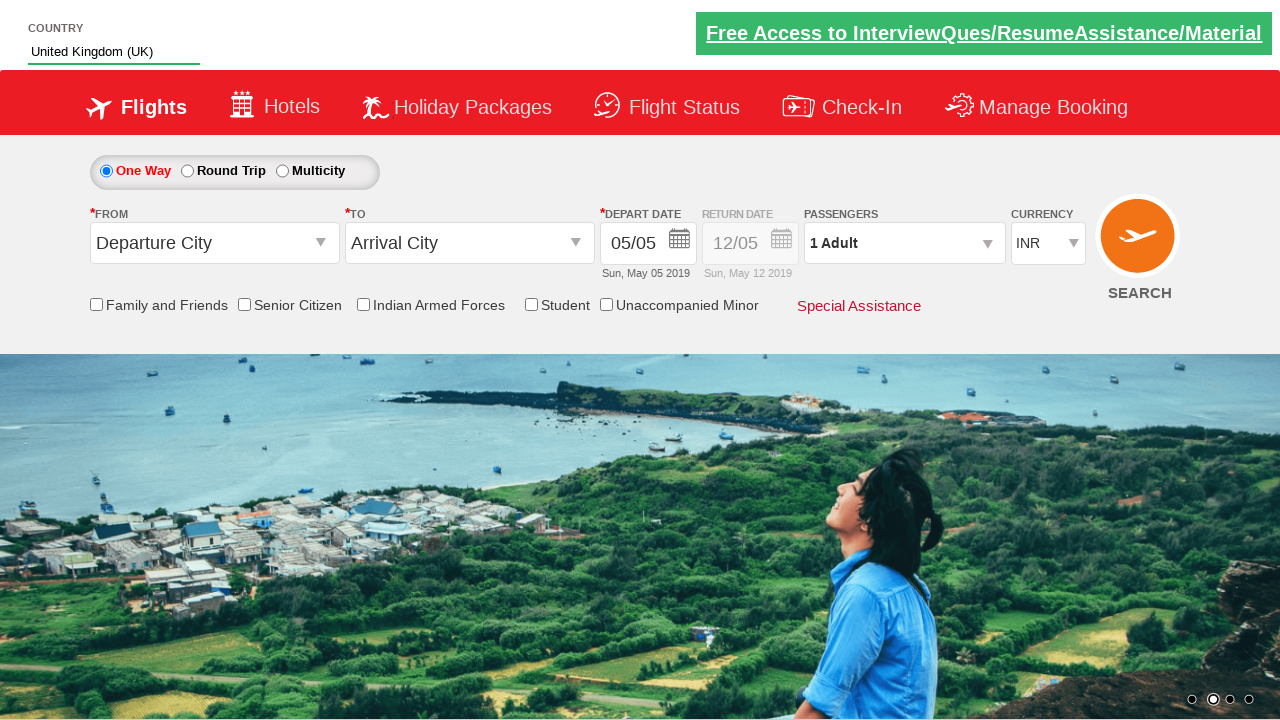

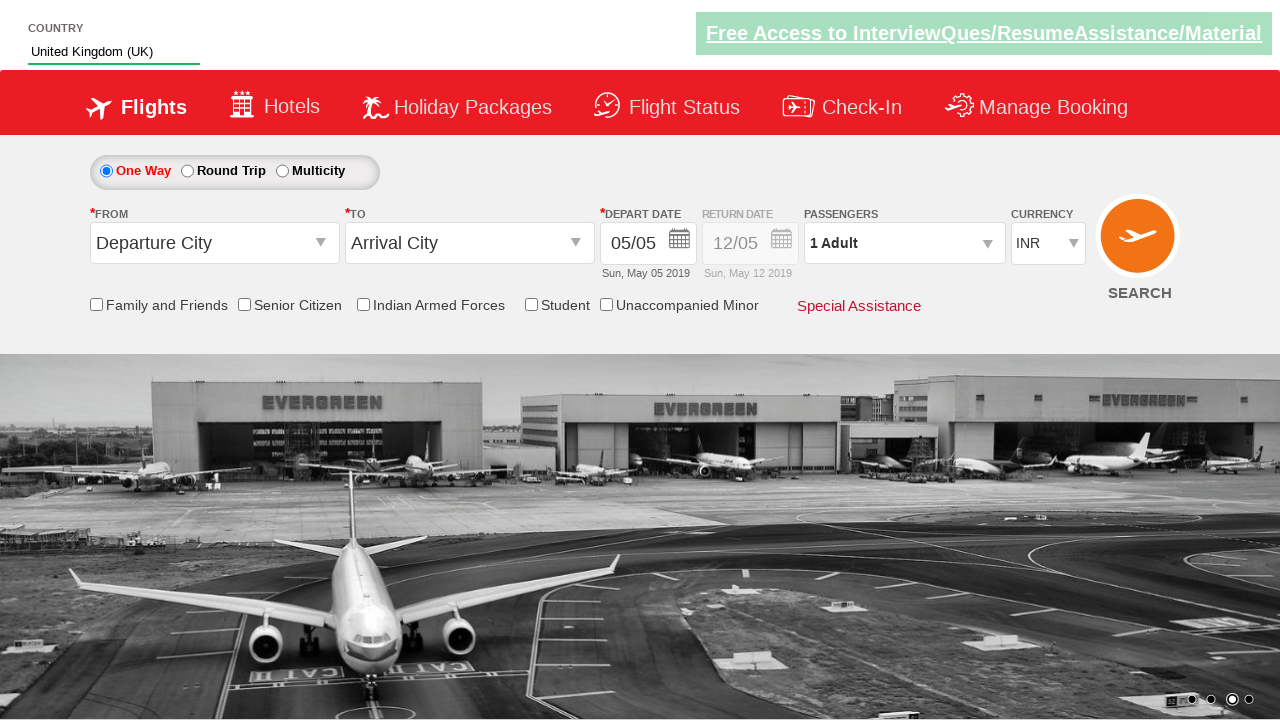